Tests creating a male rap name by filling in name fields and clicking the male name button

Starting URL: https://www.myrapname.com

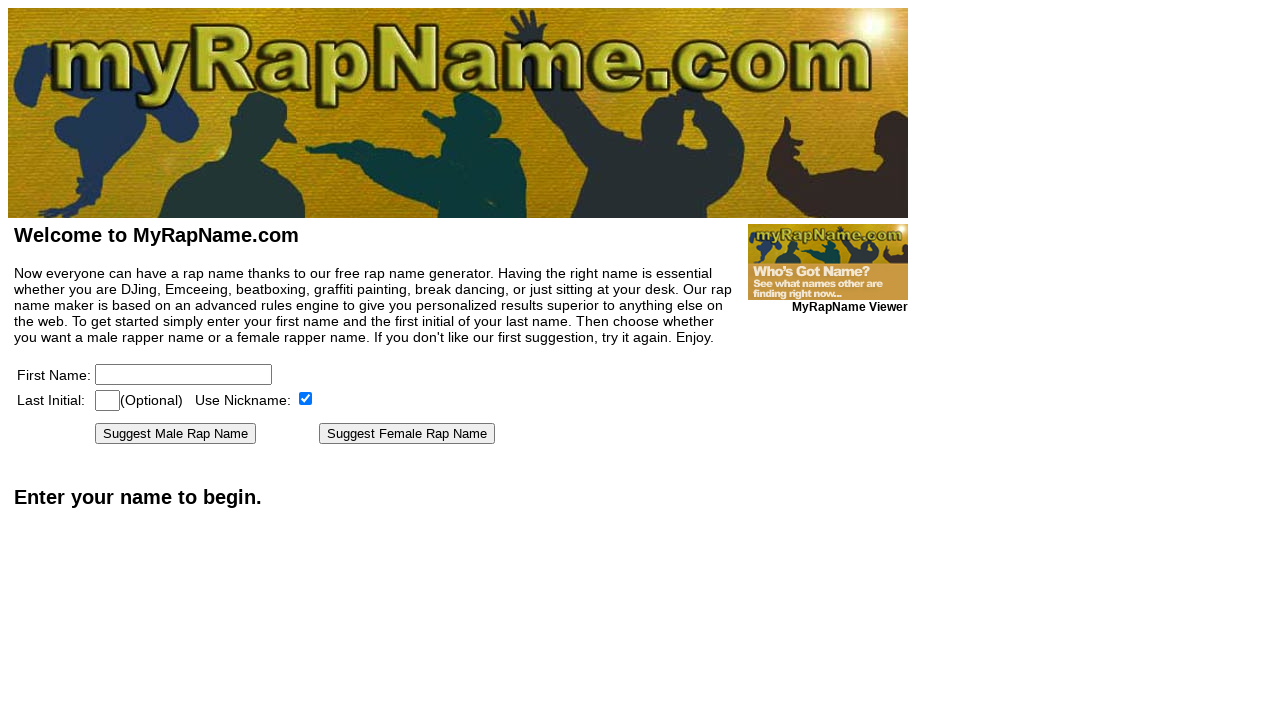

Waited for page to load with networkidle state
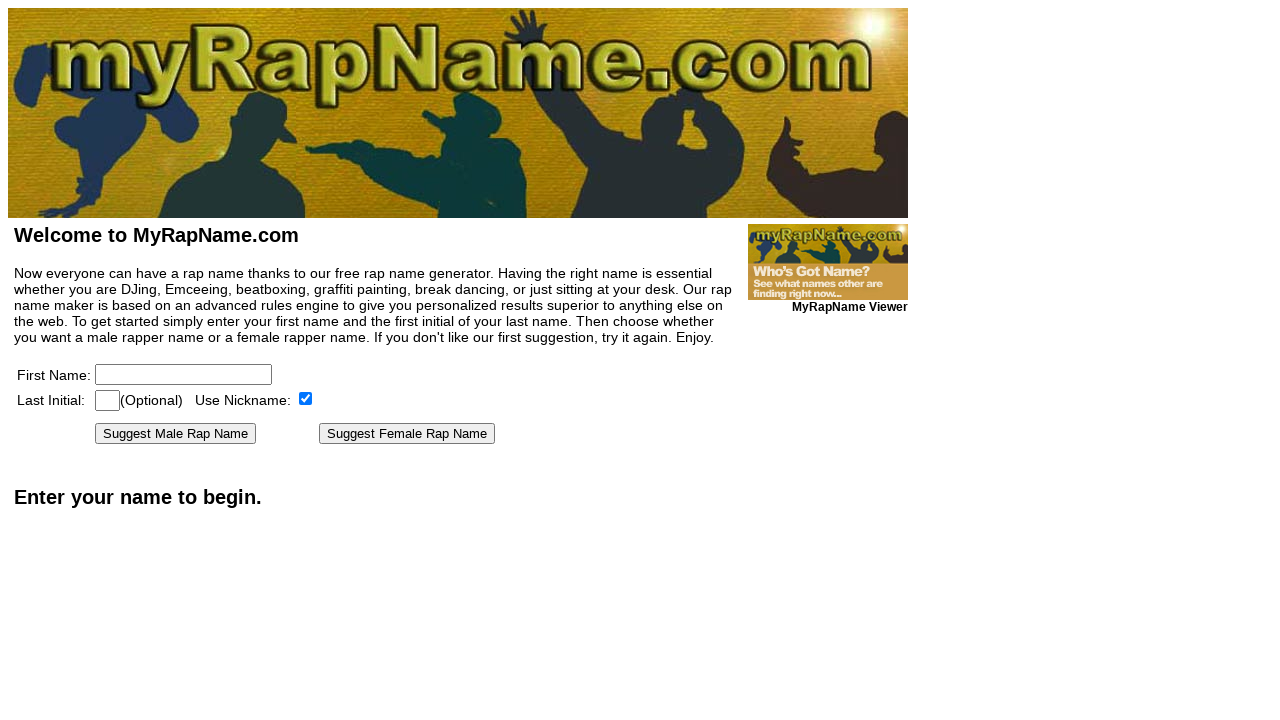

Filled first name field with 'Felix' on [name=firstname]
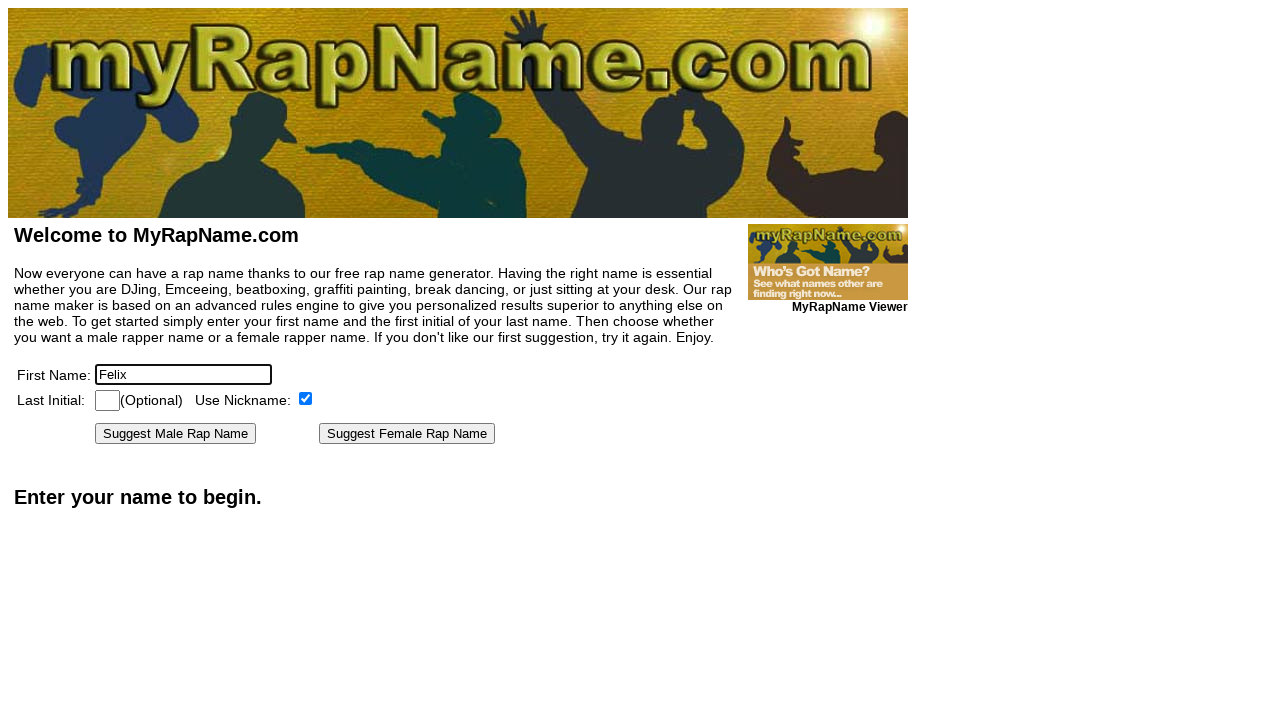

Filled last initial field with 'F' on [name=lastinitial]
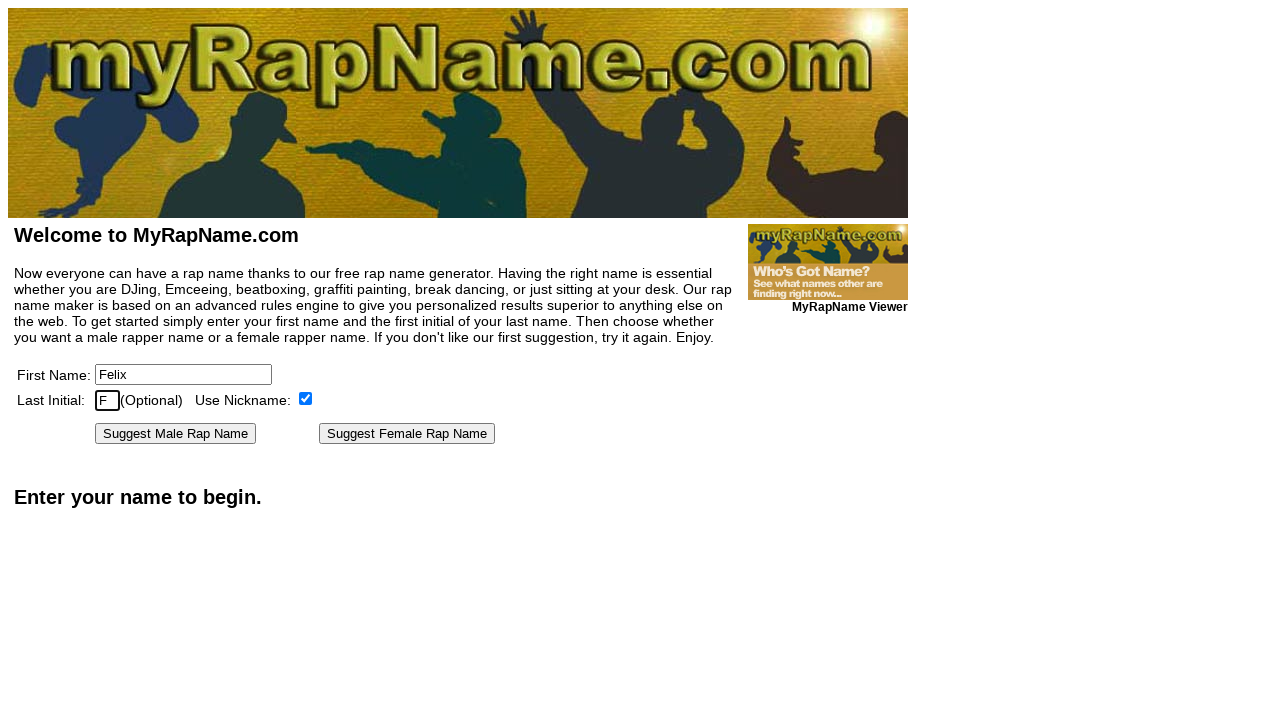

Clicked 'Suggest Male Rap Name' button at (176, 434) on text=Suggest Male Rap Name
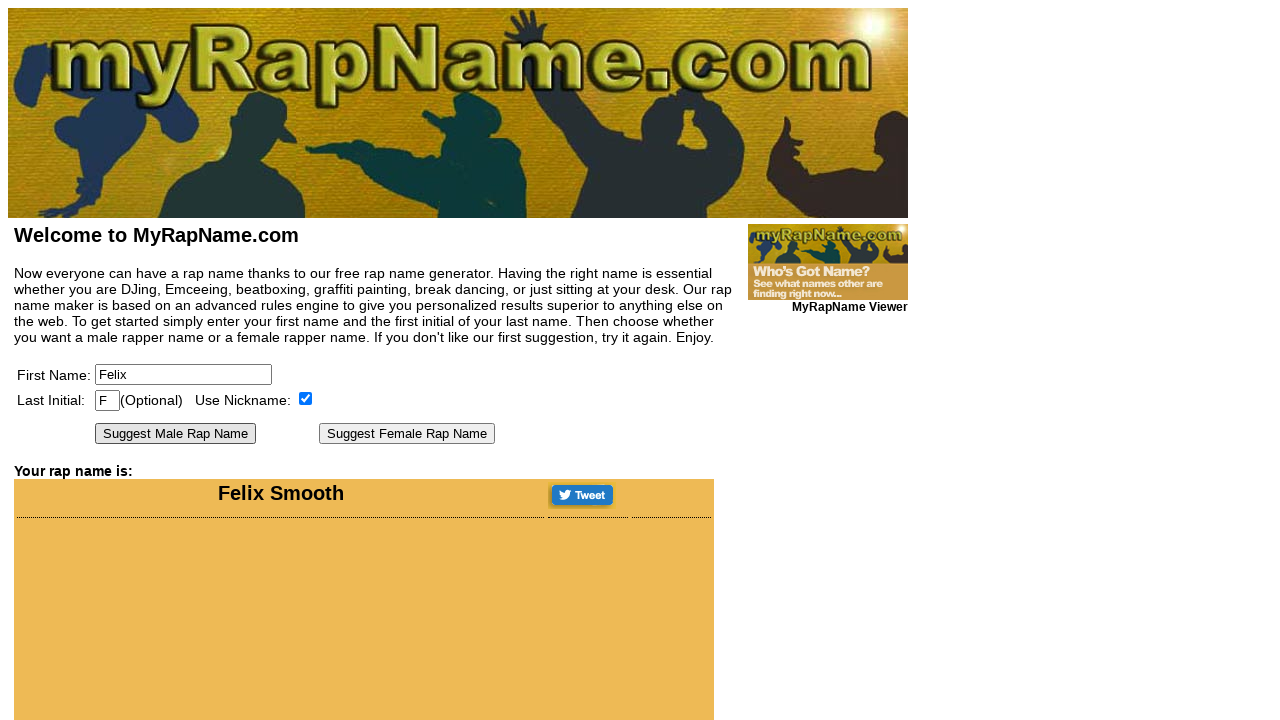

Male rap name result appeared on page
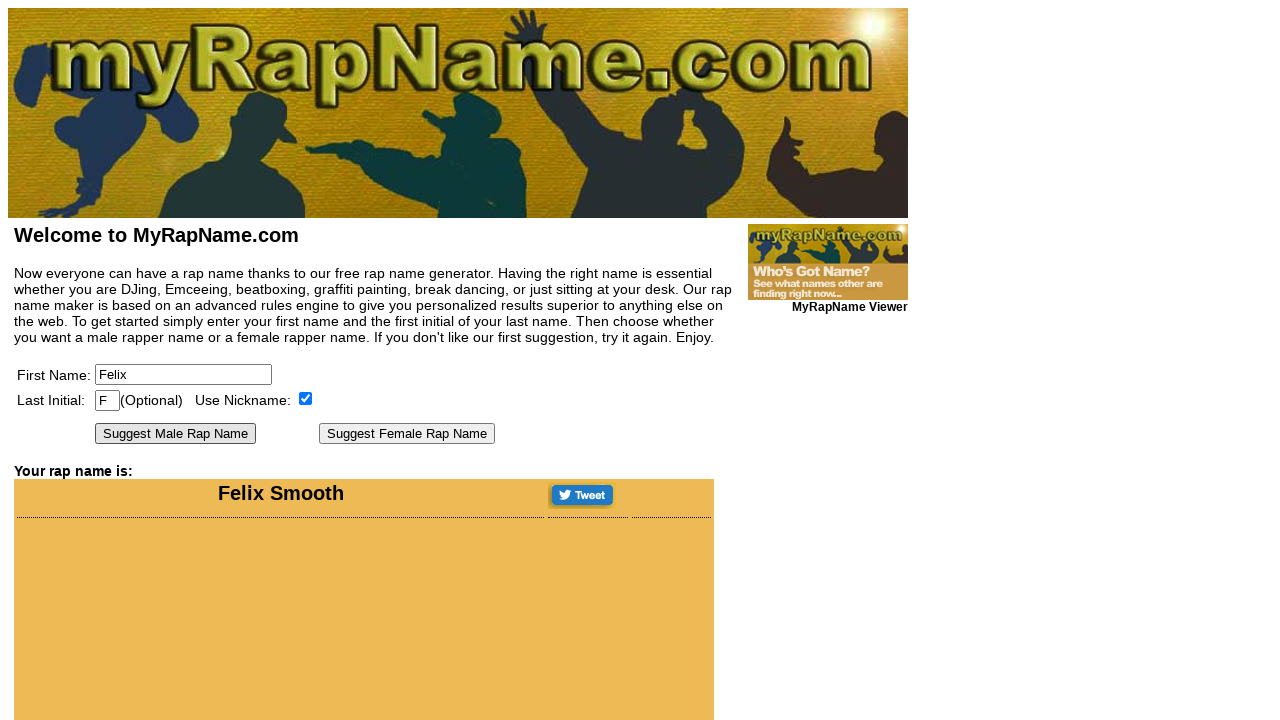

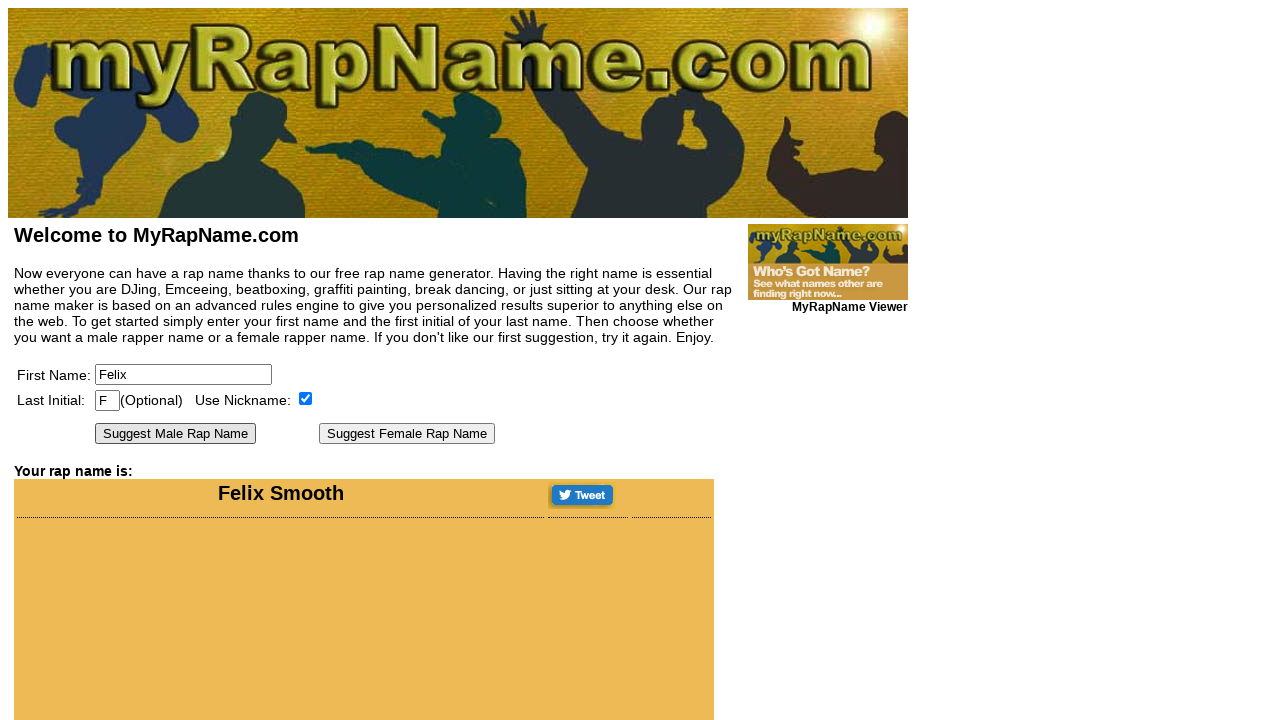